Tests DemoQA website navigation by scrolling down the page, clicking on the first top card element, and then clicking on the first item in the first element group

Starting URL: https://demoqa.com

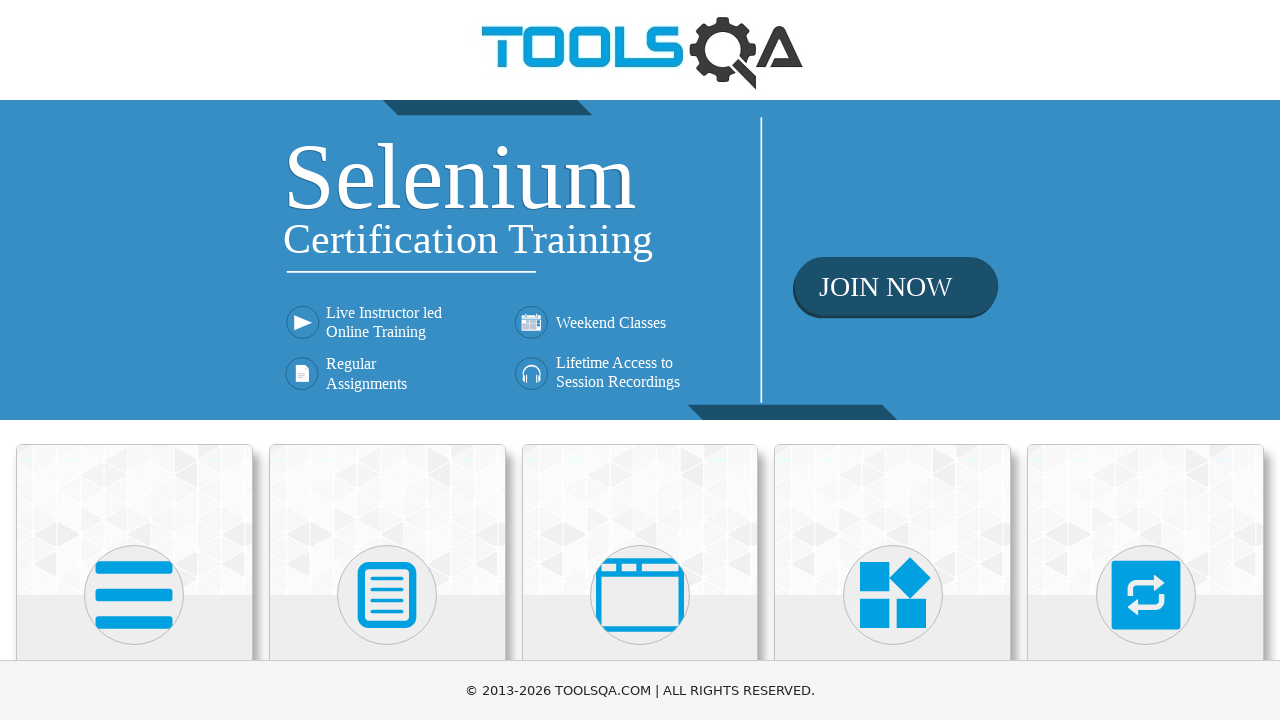

Scrolled down the page by 500 pixels
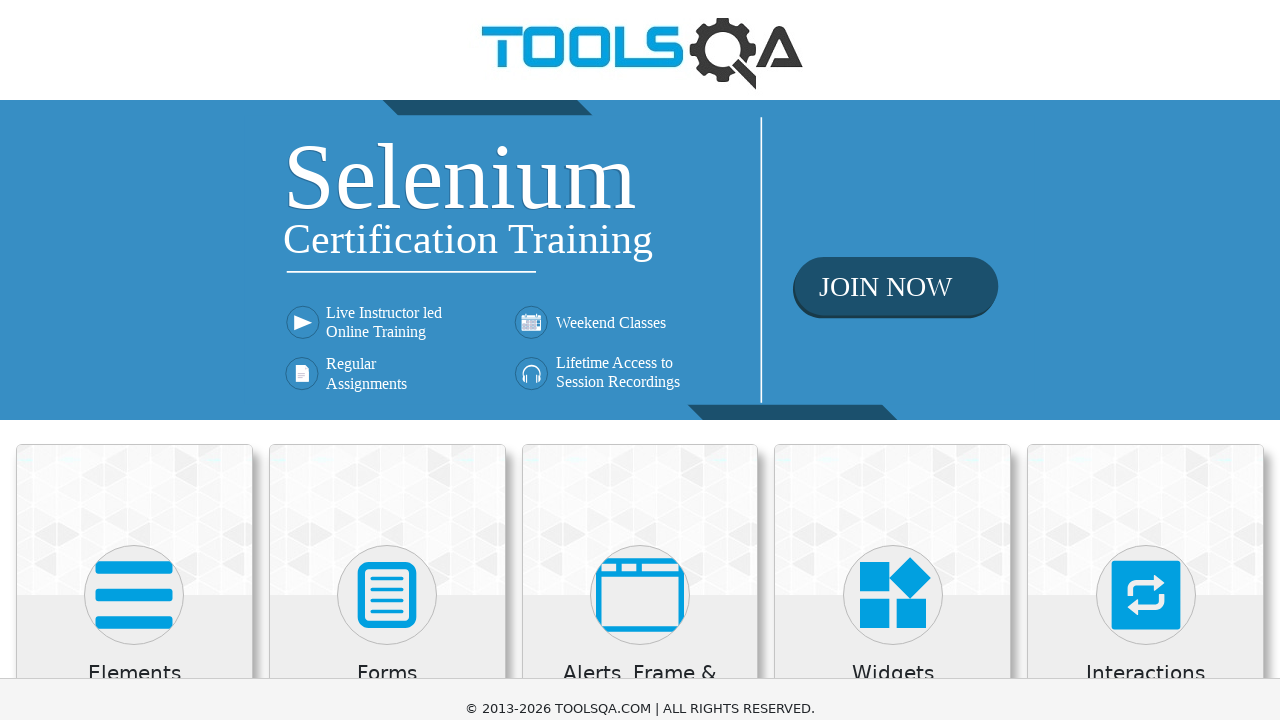

Clicked on the first top card element at (134, 173) on .top-card:nth-child(1) h5
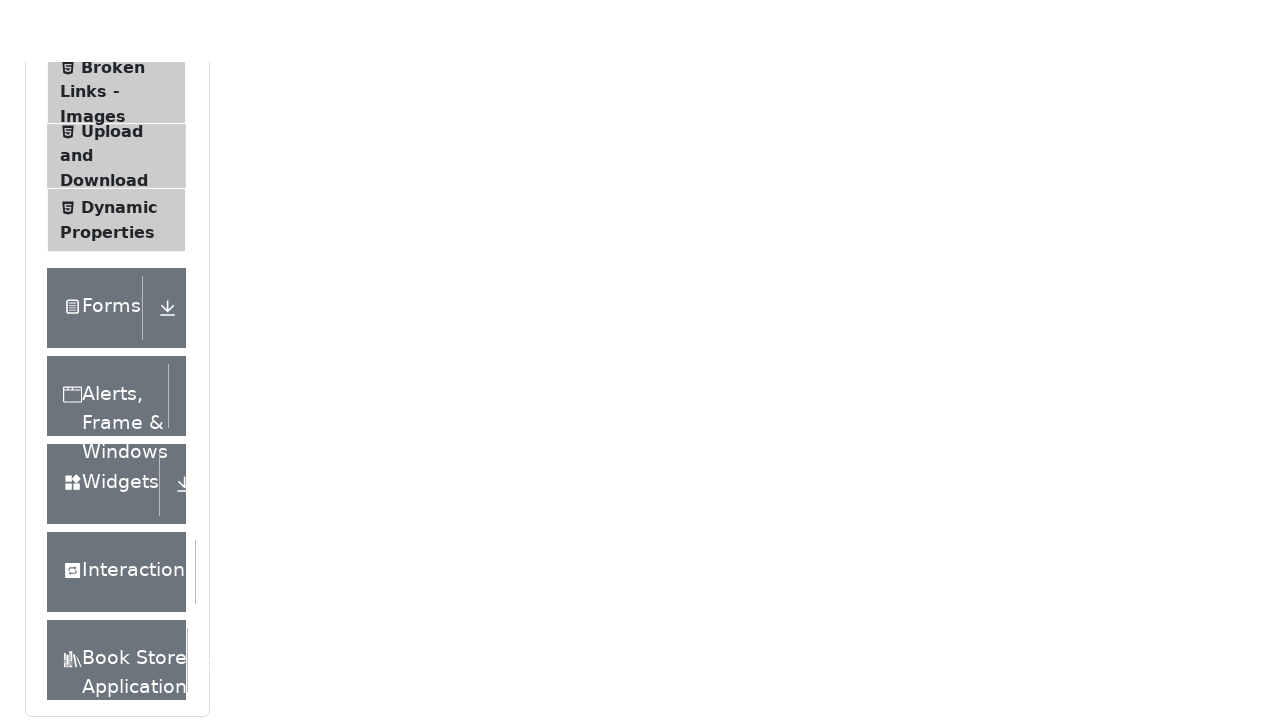

Clicked on the first item in the first element group at (116, 261) on .element-group:first-child #item-0
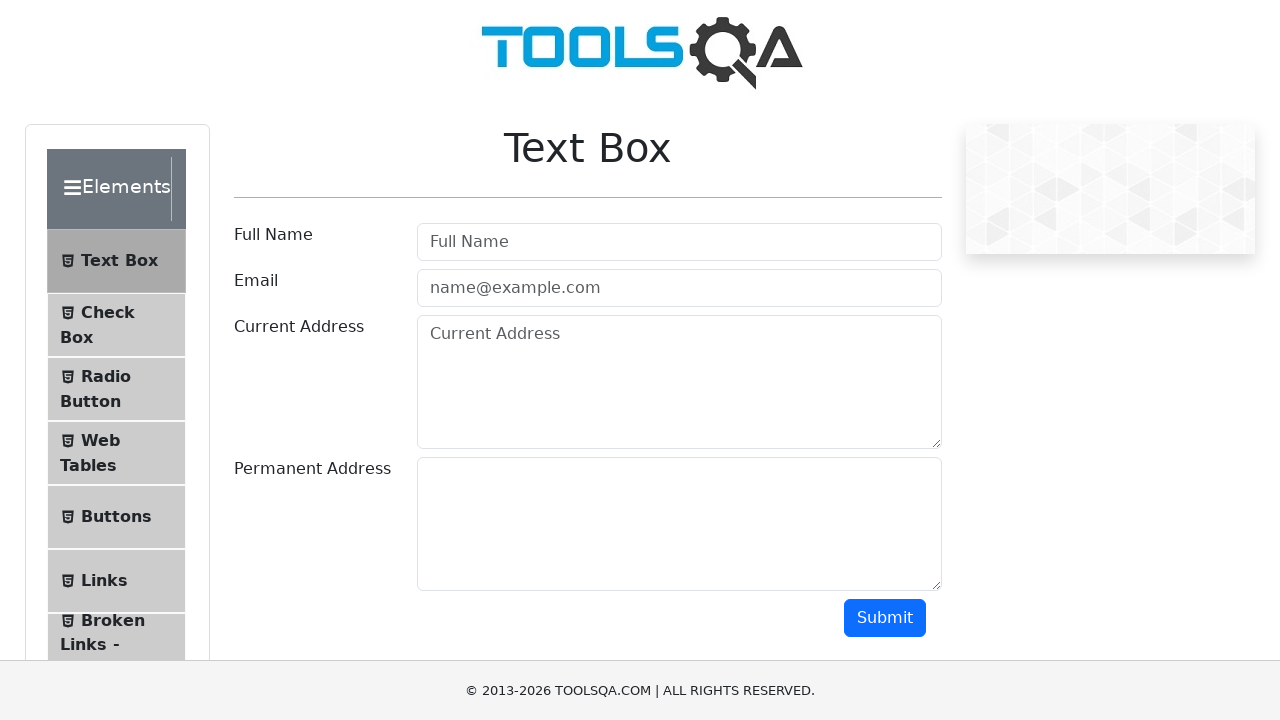

Scrolled down the page by 150 pixels
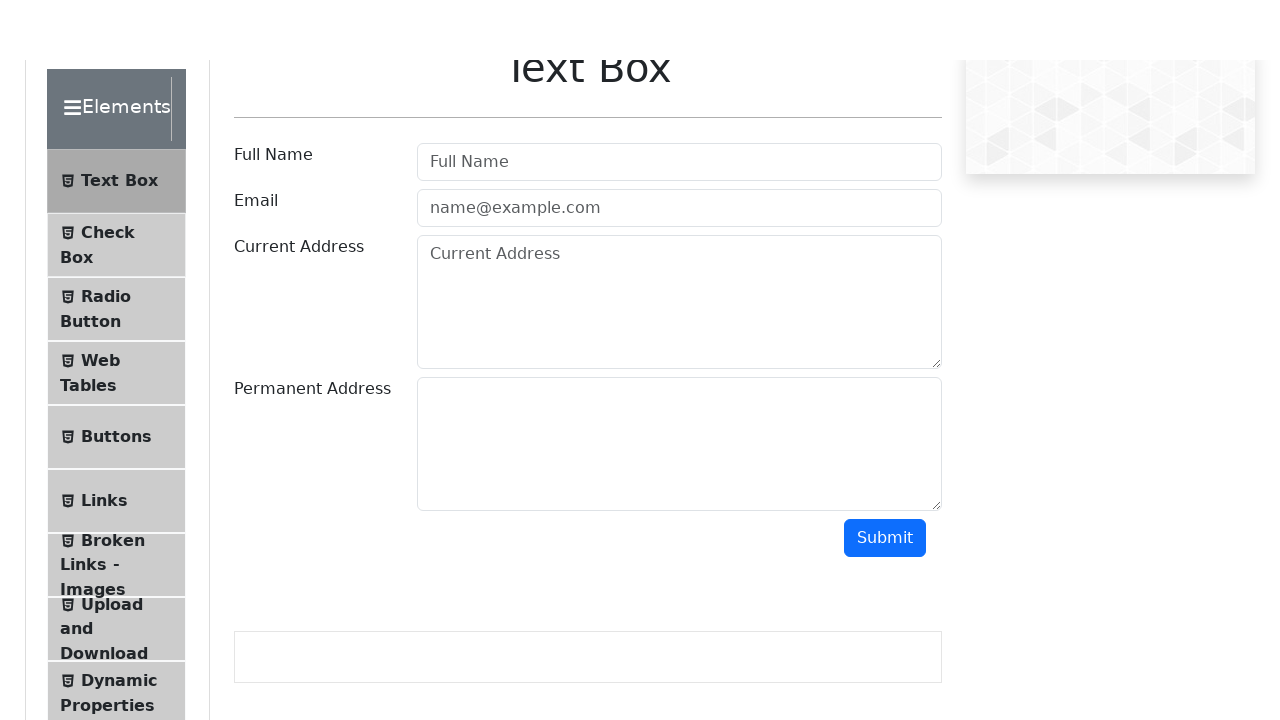

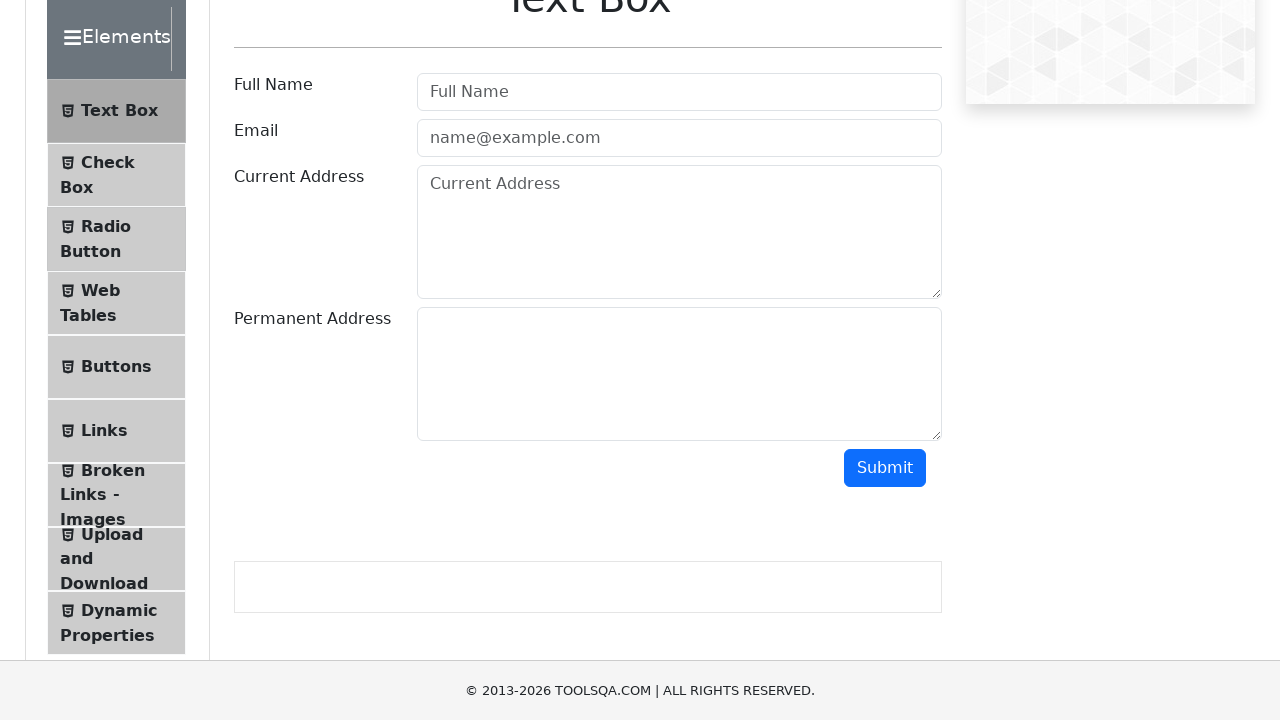